Tests a registration form by filling in a first name field and clicking a checkbox, then verifying the checkbox is selected

Starting URL: http://demo.automationtesting.in/Register.html

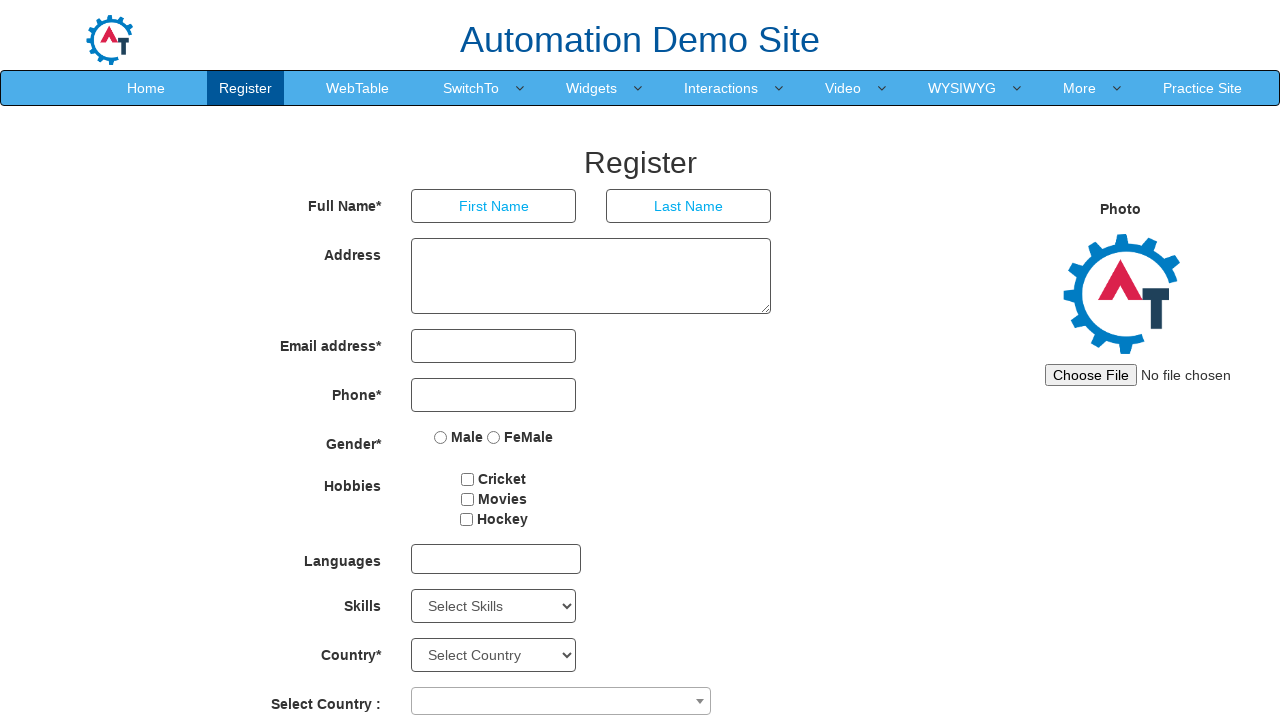

Filled first name field with 'Flávio Dias' on input[placeholder='First Name']
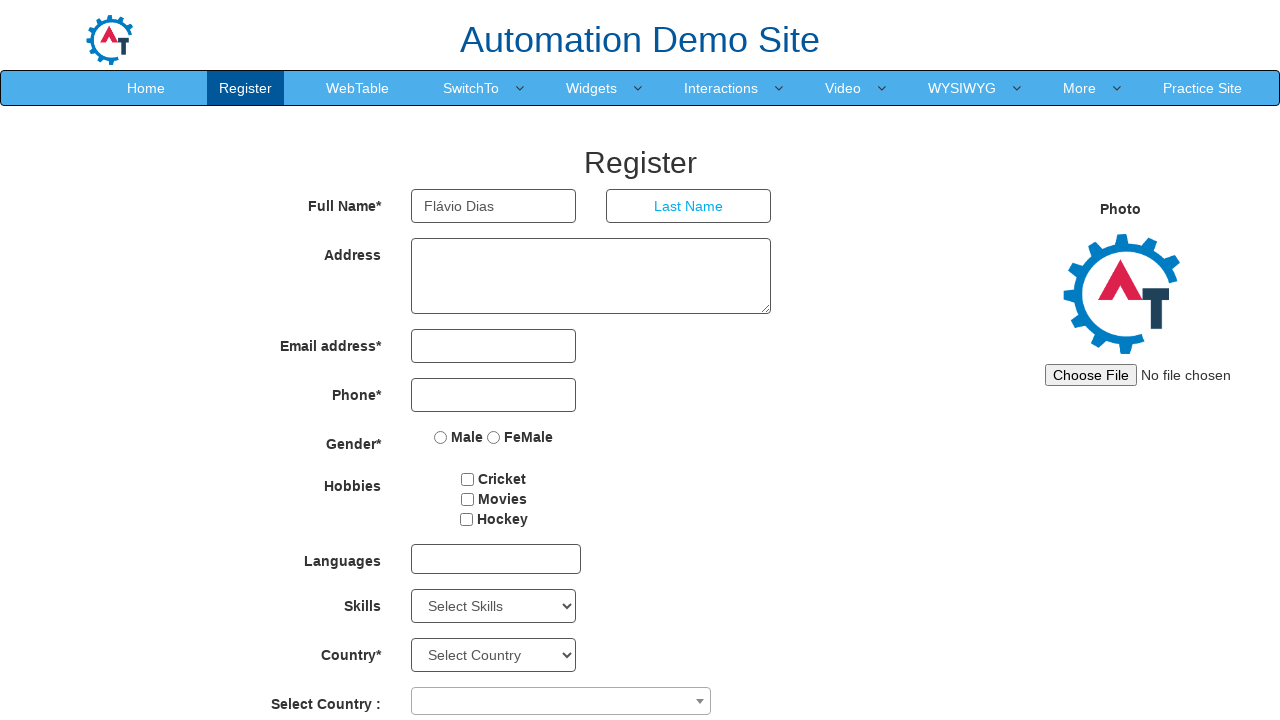

Clicked checkbox element at (468, 479) on #checkbox1
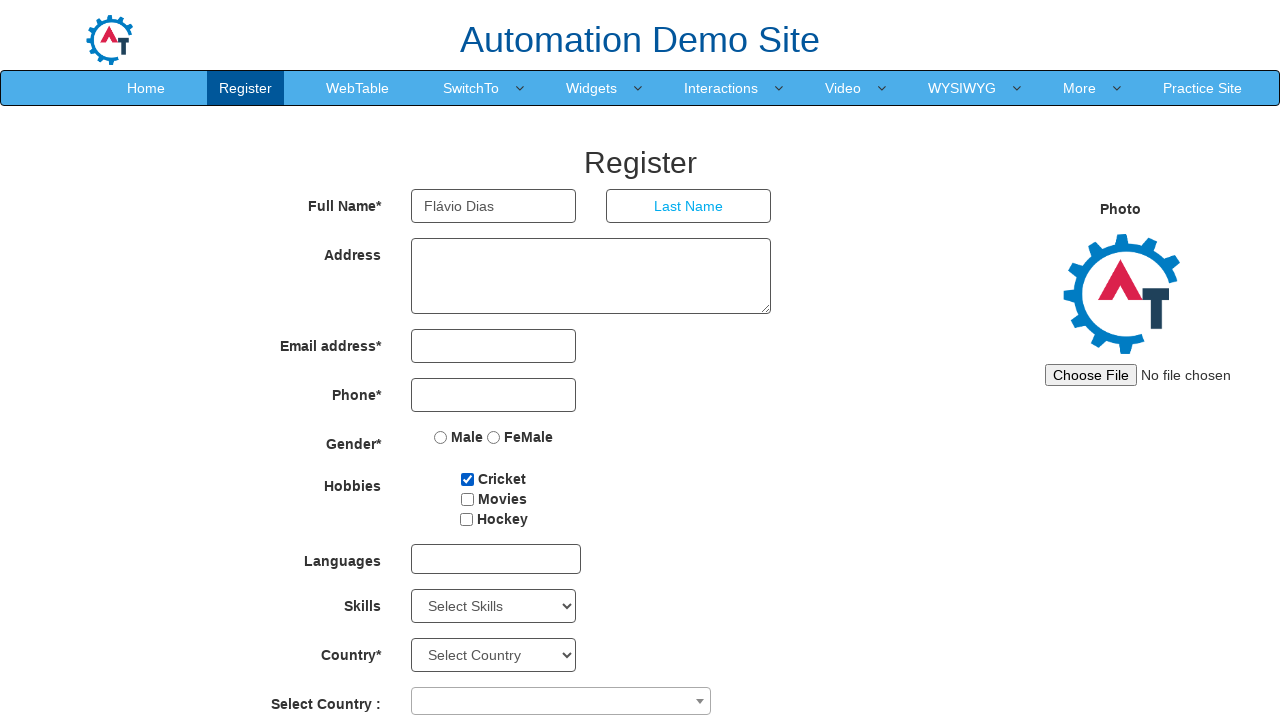

Verified checkbox is selected
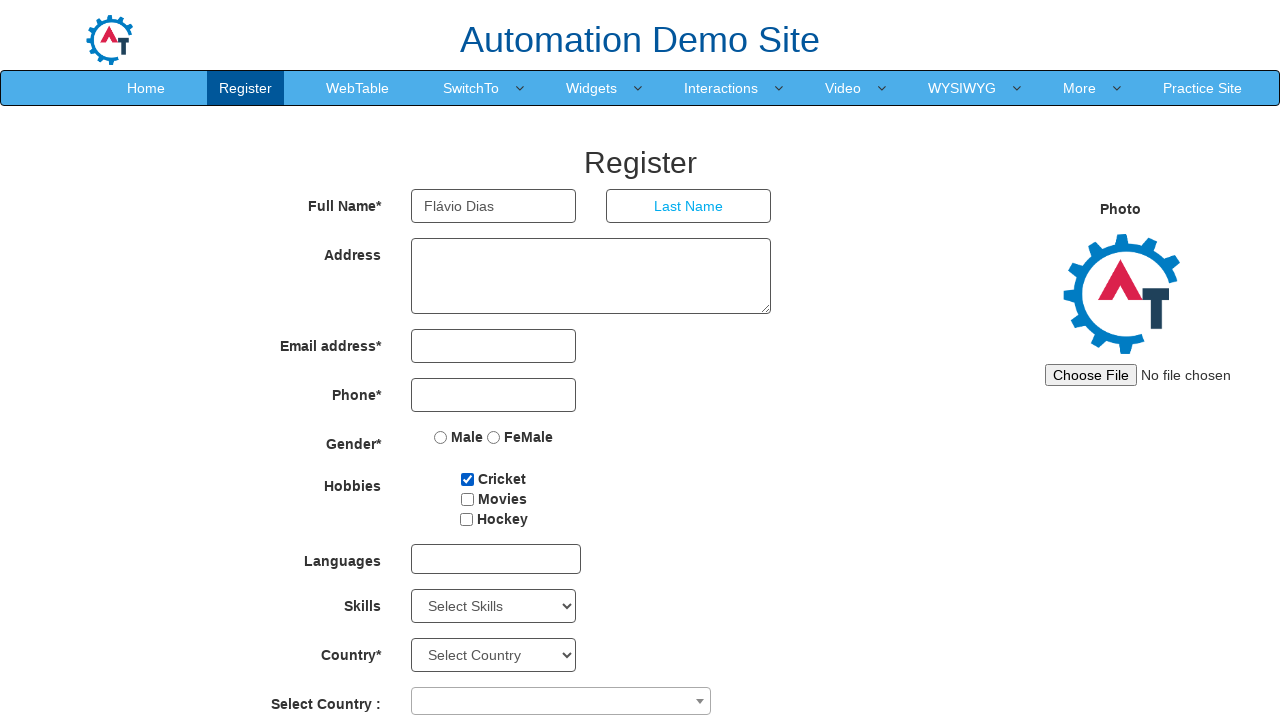

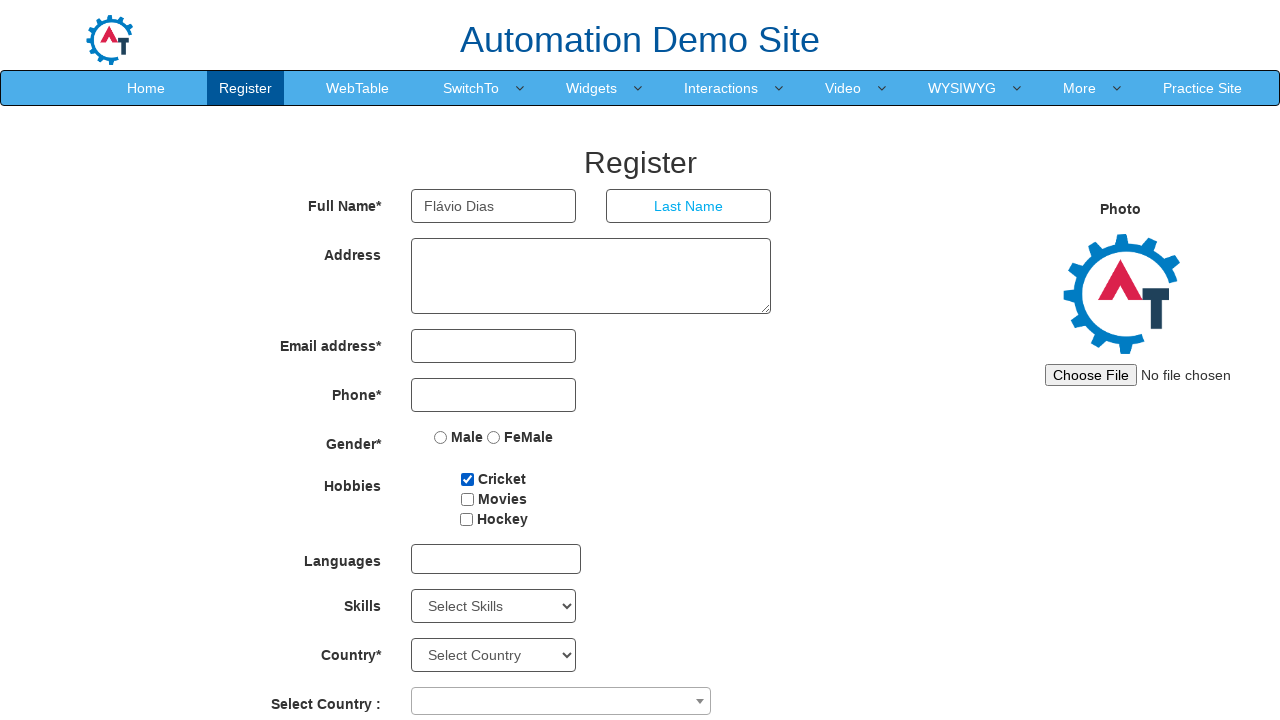